Navigates to a Brazilian stock market page showing IBOV index variations and verifies that stock company listings with their trading data are displayed.

Starting URL: https://statusinvest.com.br/acoes/variacao/ibov

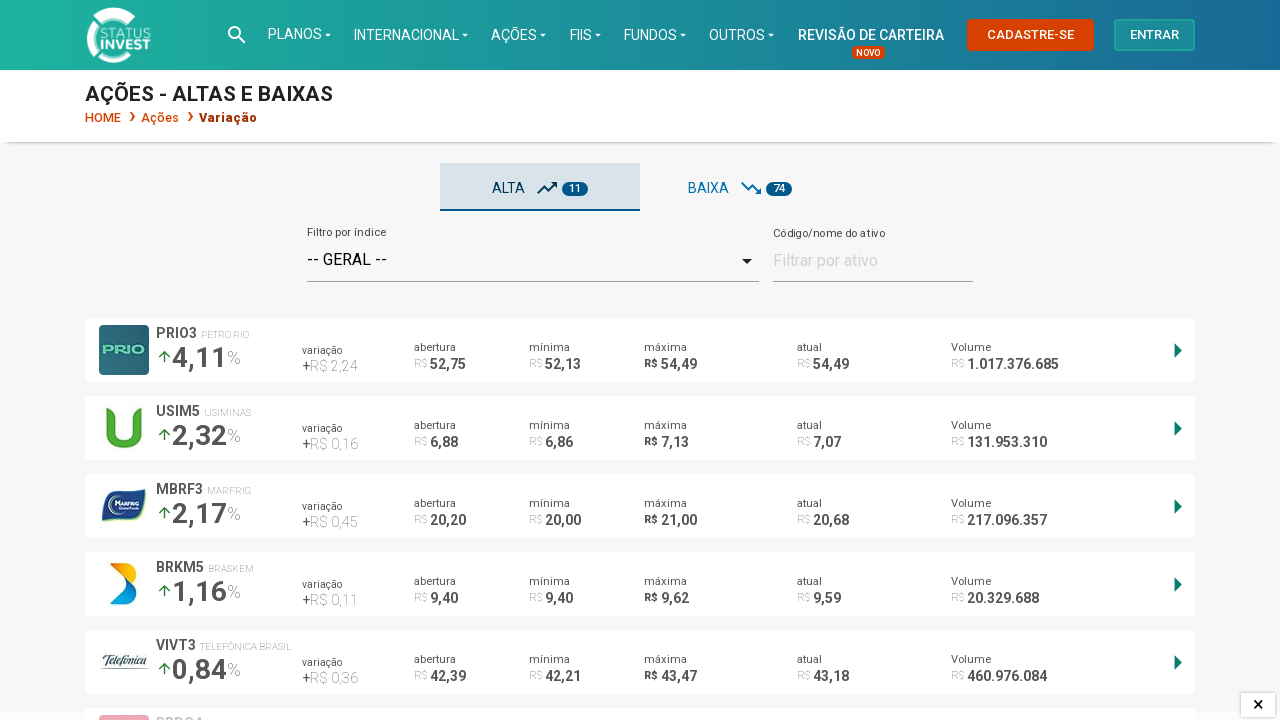

Navigated to Brazilian stock market IBOV index page
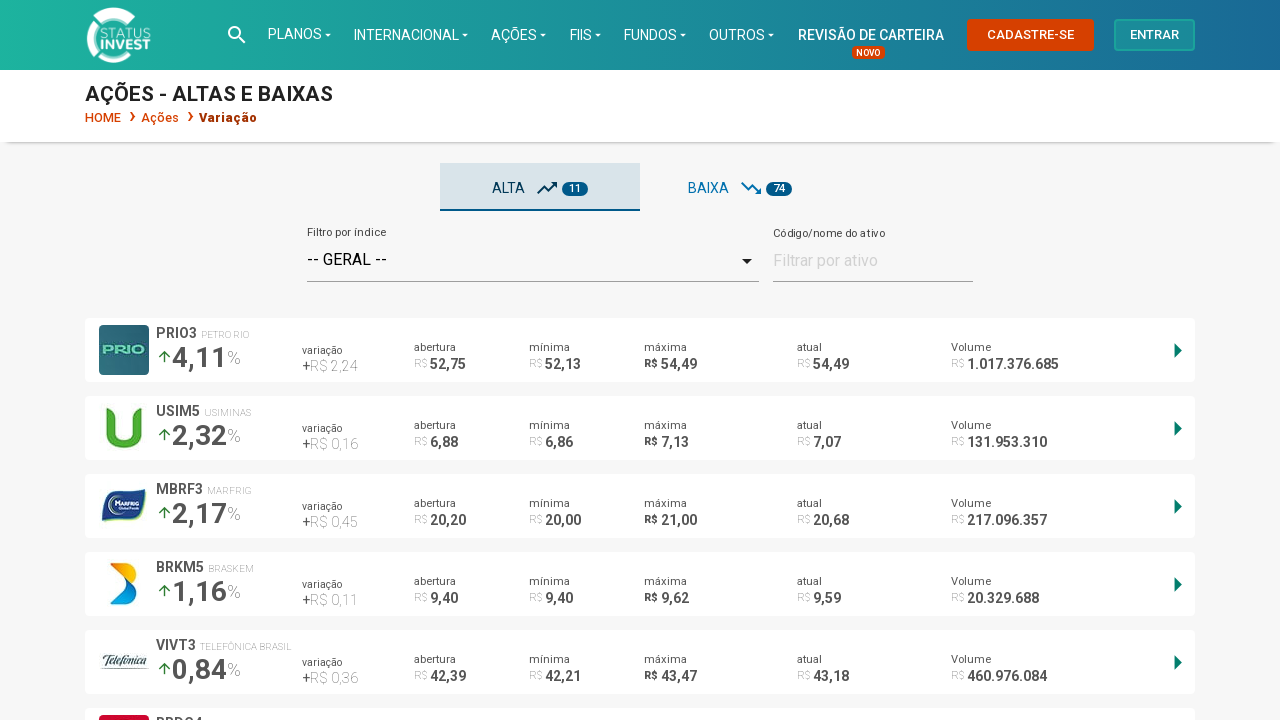

Stock company listings loaded successfully
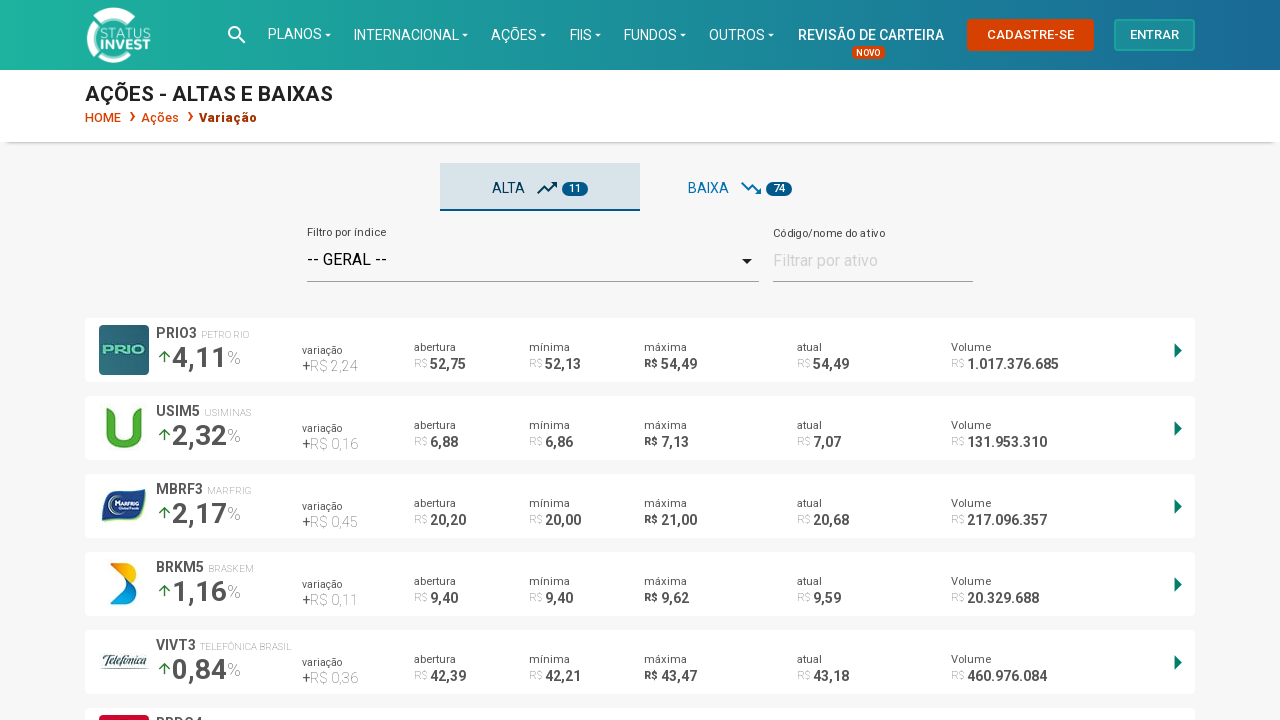

Navigation tabs for stock variations (high/low) are visible
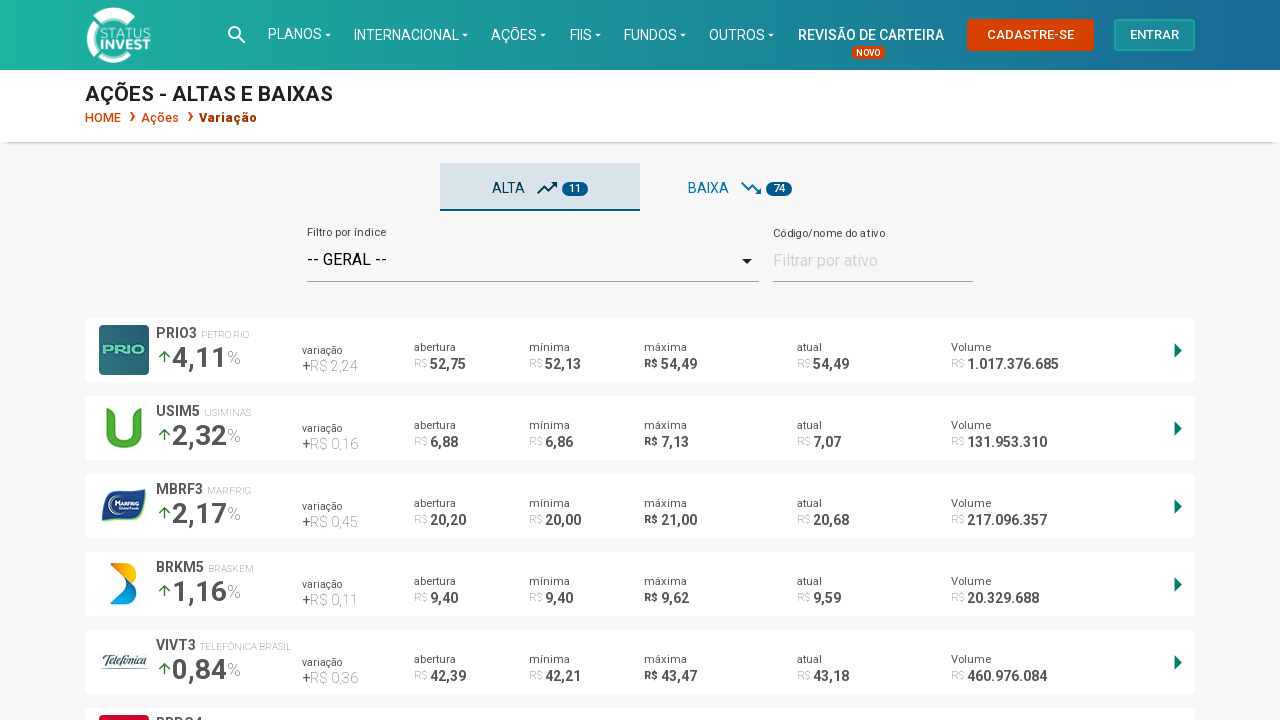

Stock quantity indicators are displayed
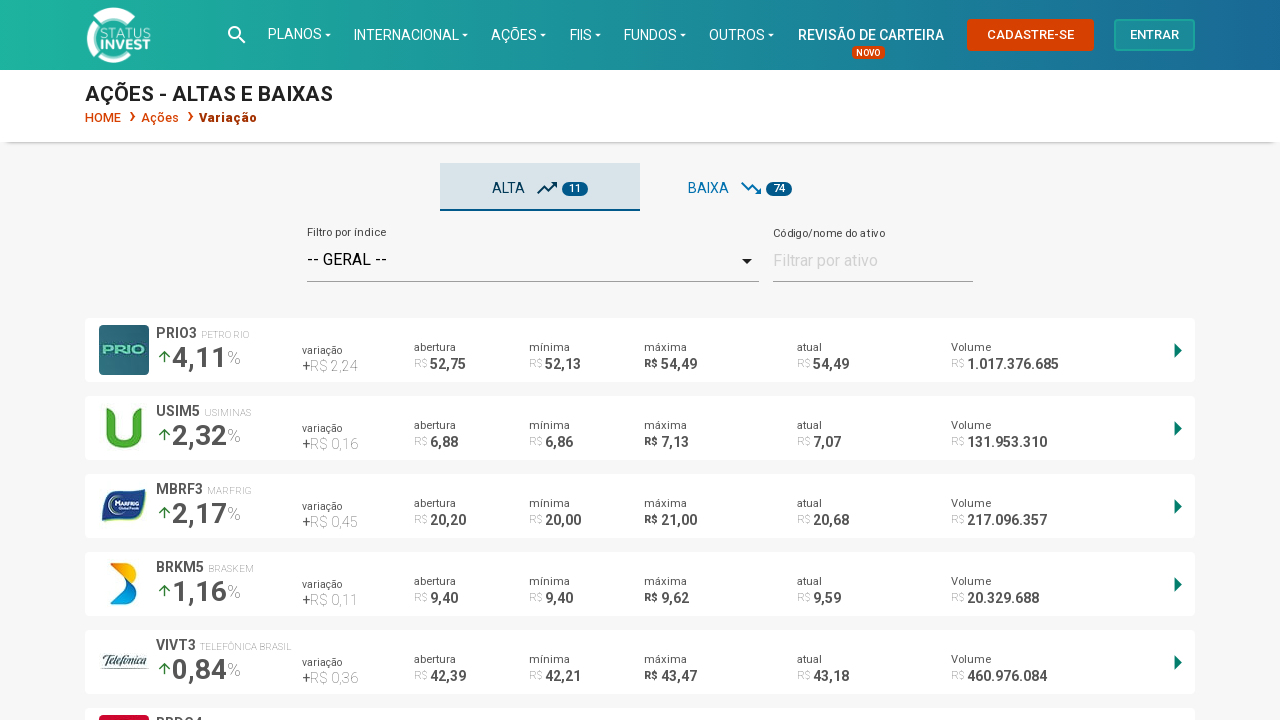

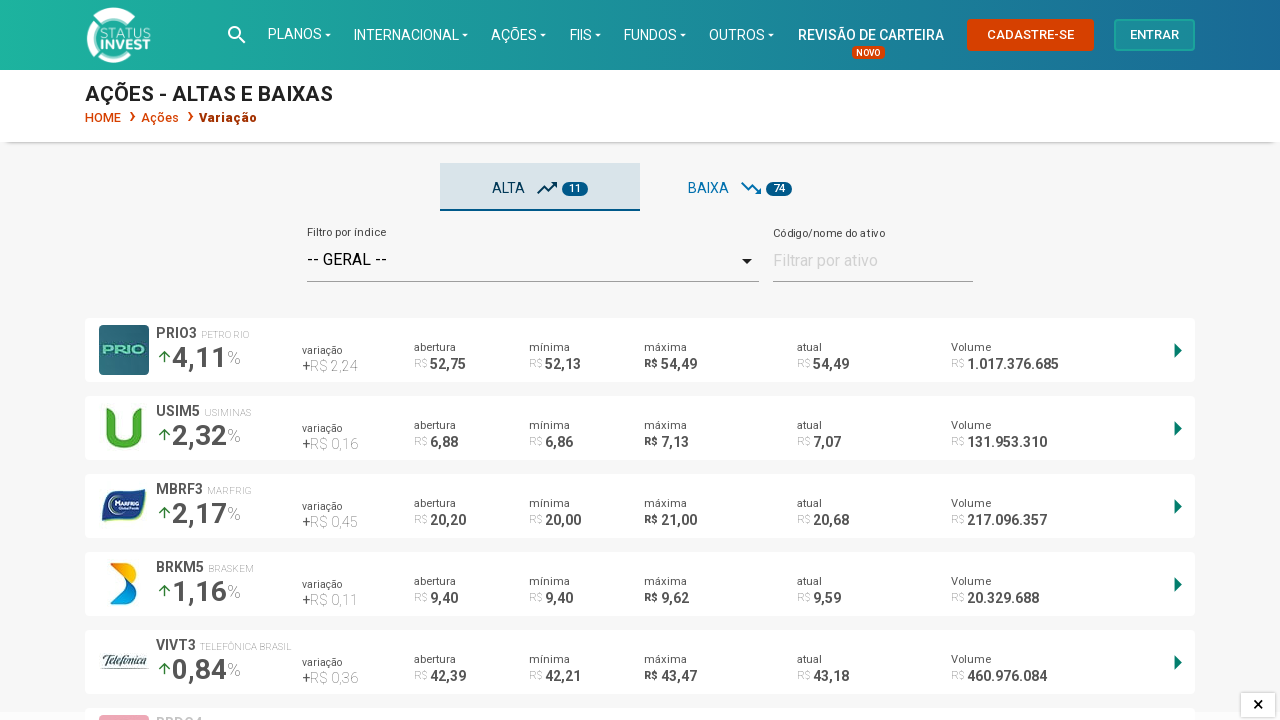